Navigates to the login page and verifies the Elemental Selenium link attribute exists

Starting URL: https://the-internet.herokuapp.com/

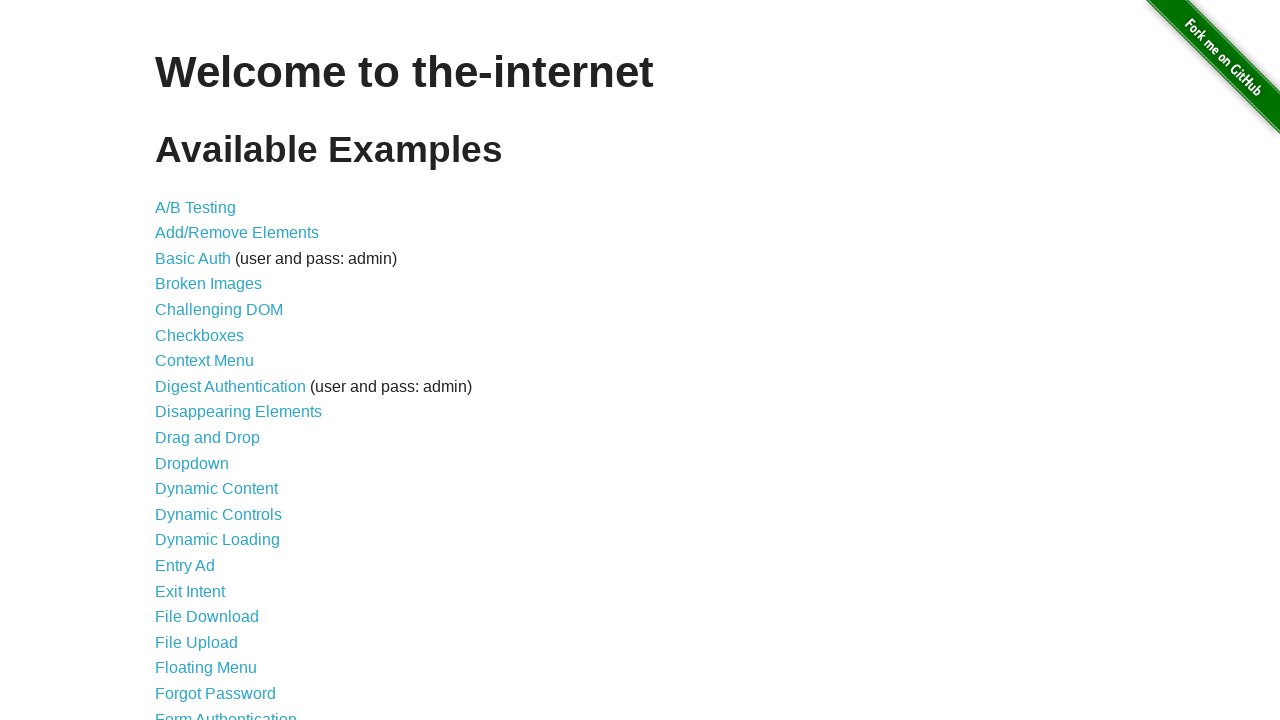

Clicked on Form Authentication link at (226, 712) on text=Form Authentication
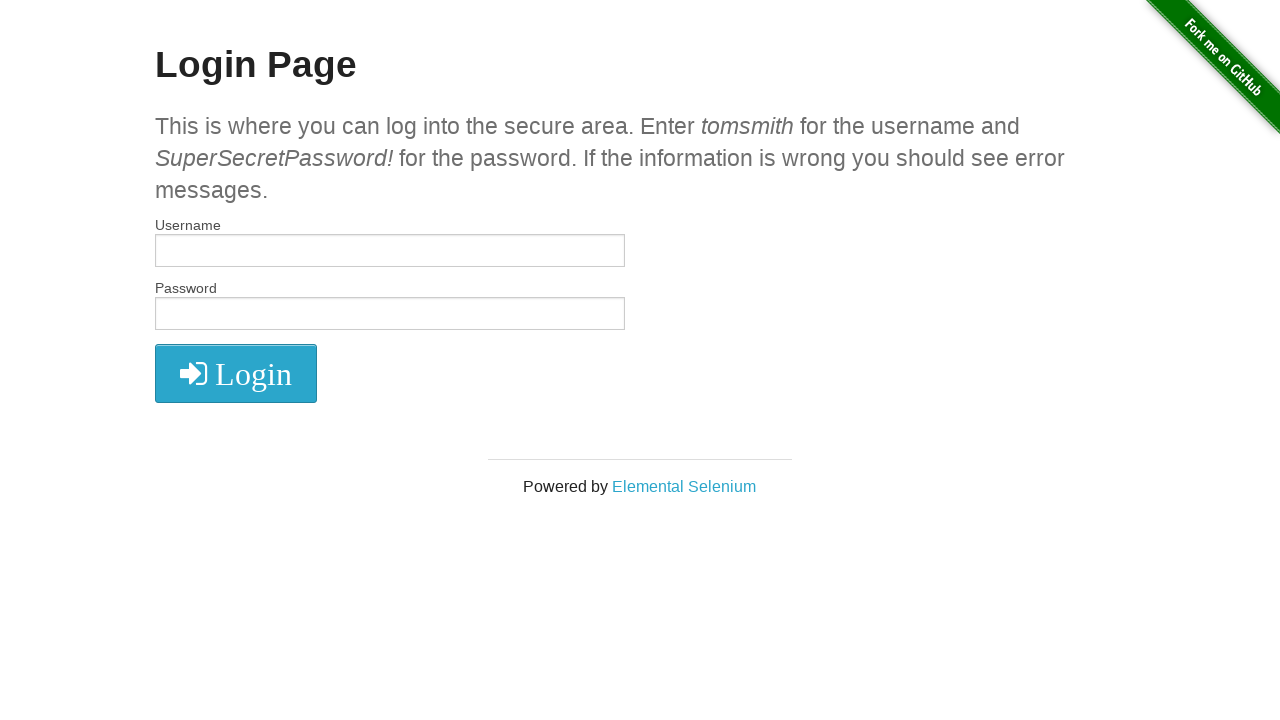

Waited for Elemental Selenium link in page footer to be present
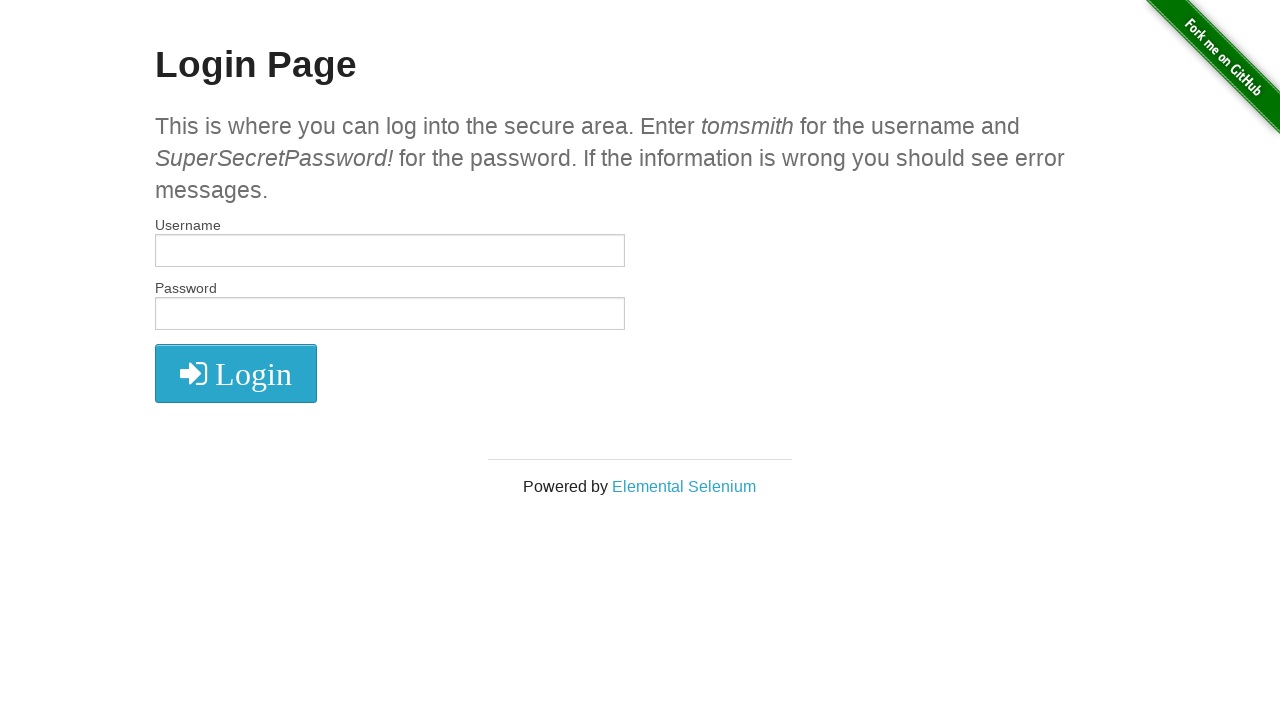

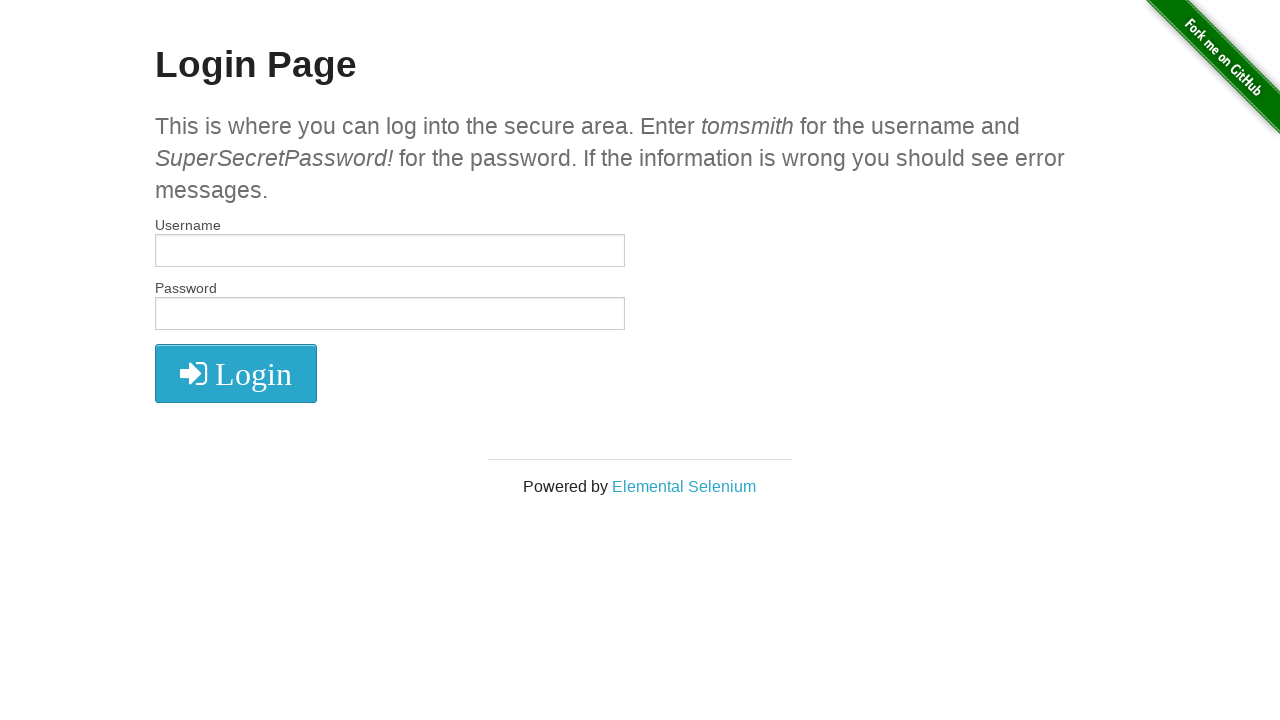